Tests basic browser navigation commands (back, forward, refresh) on the OrangeHRM demo site by locating an element and performing navigation actions.

Starting URL: https://opensource-demo.orangehrmlive.com/web/index.php/auth/login

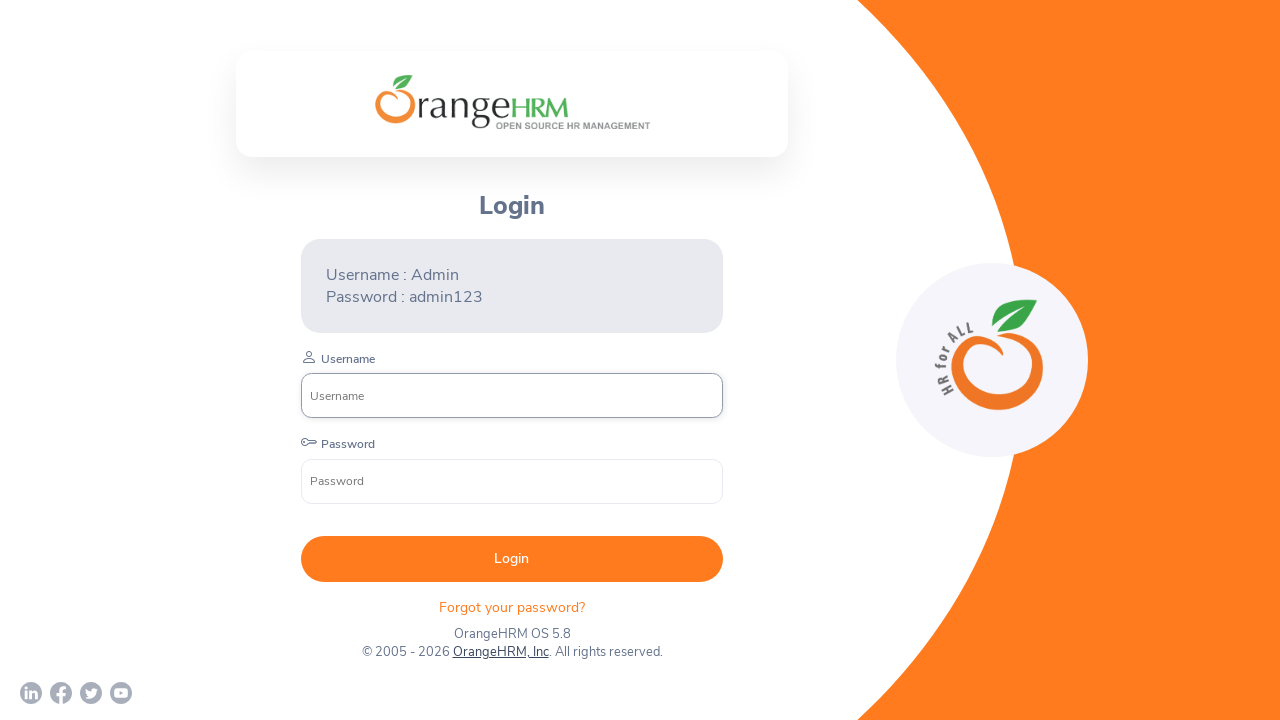

Waited for forgot password header element to be visible
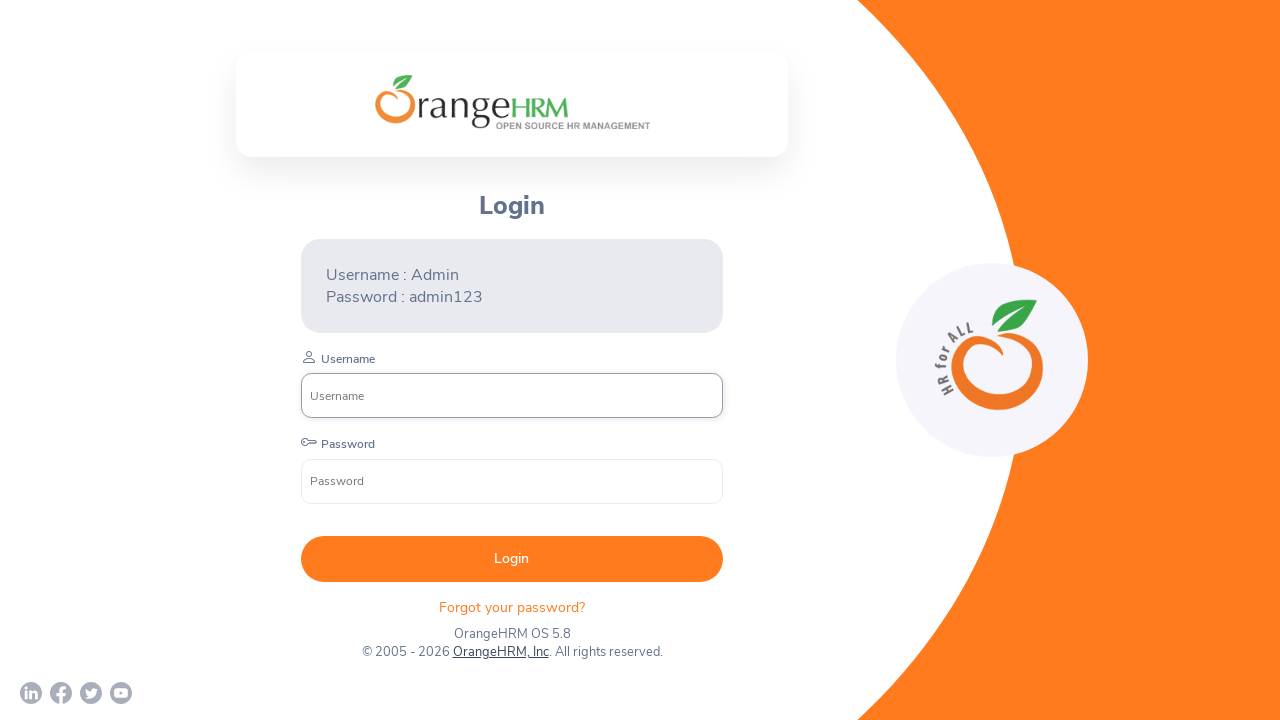

Clicked the forgot password link at (512, 607) on .oxd-text.oxd-text--p.orangehrm-login-forgot-header
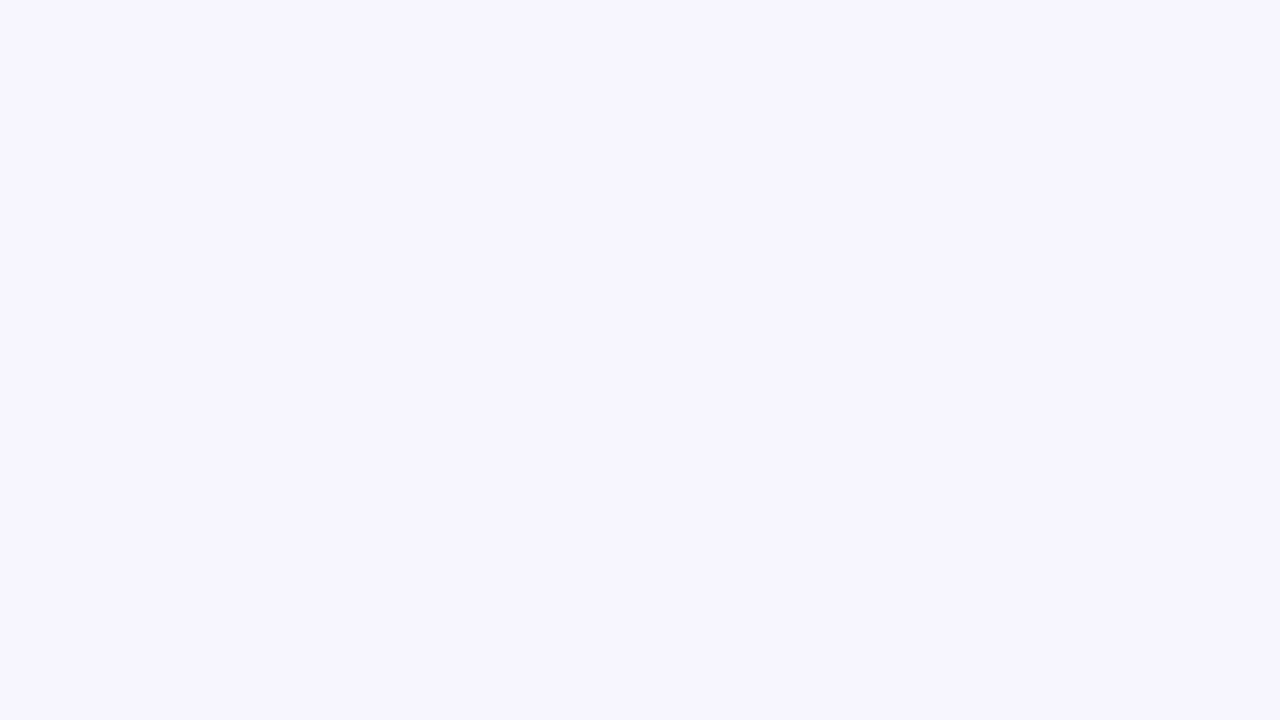

Waited for page to load after clicking forgot password link
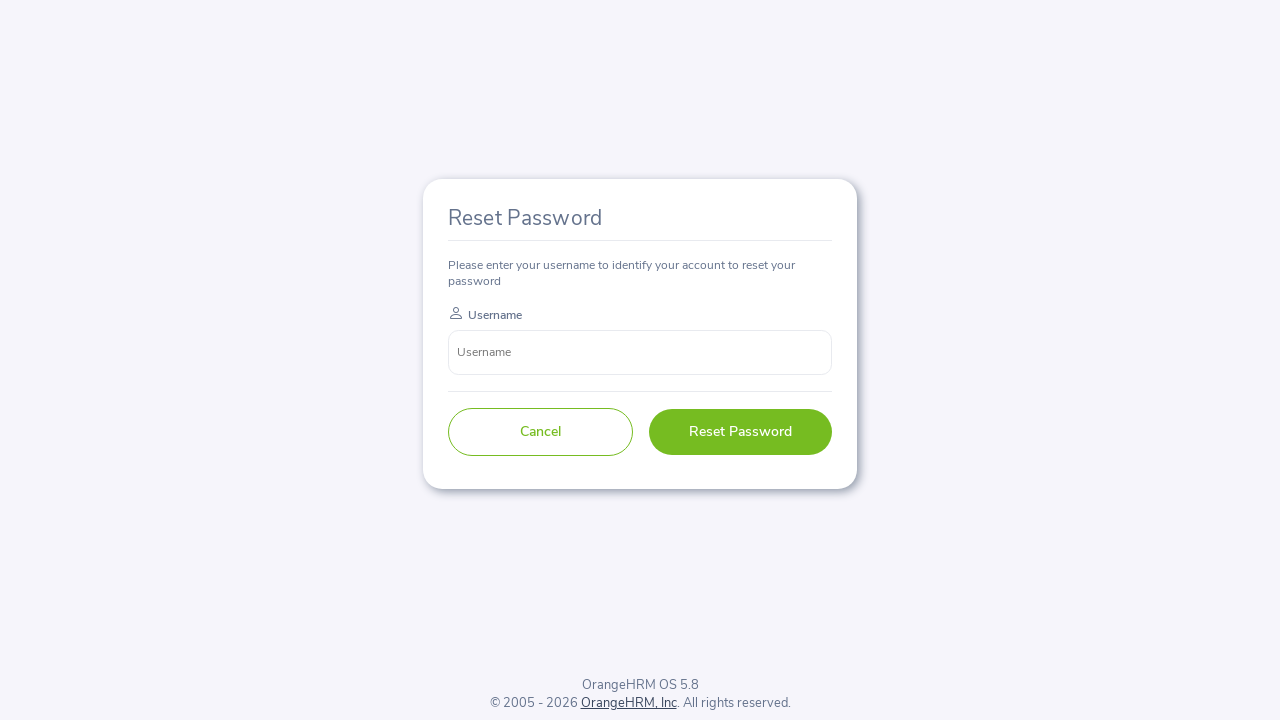

Navigated back to the login page
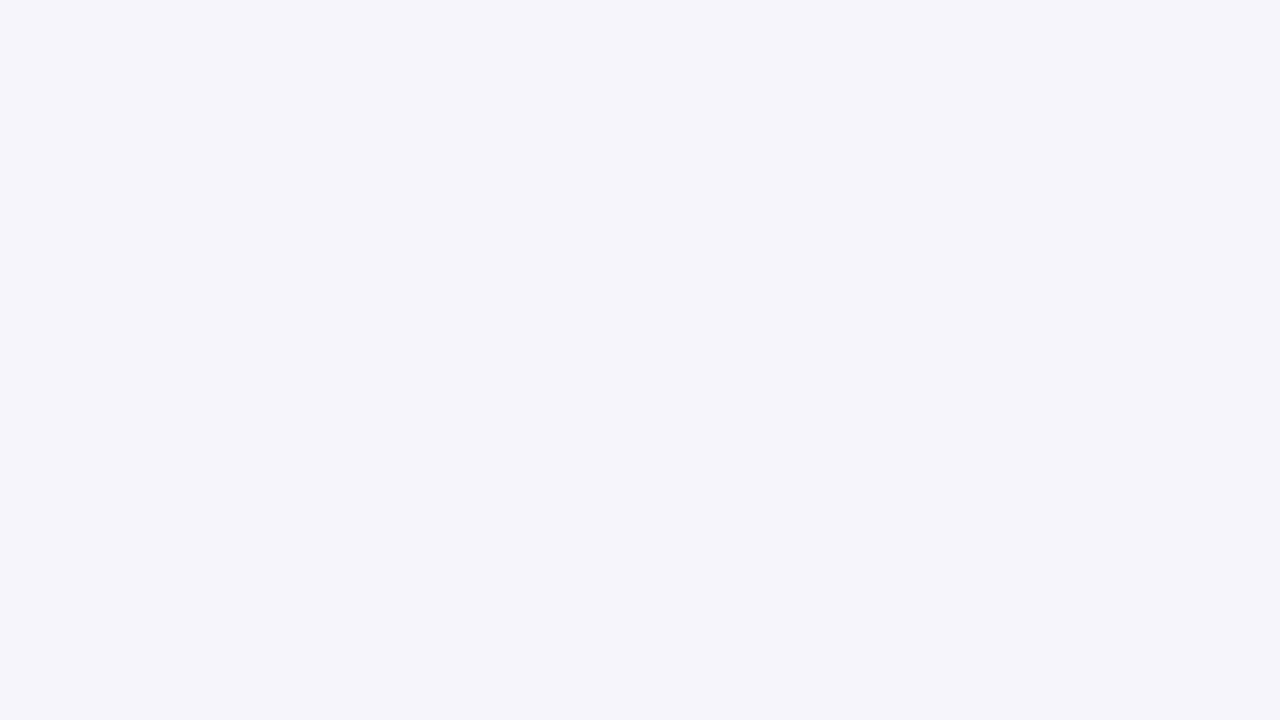

Waited for page to load after navigating back
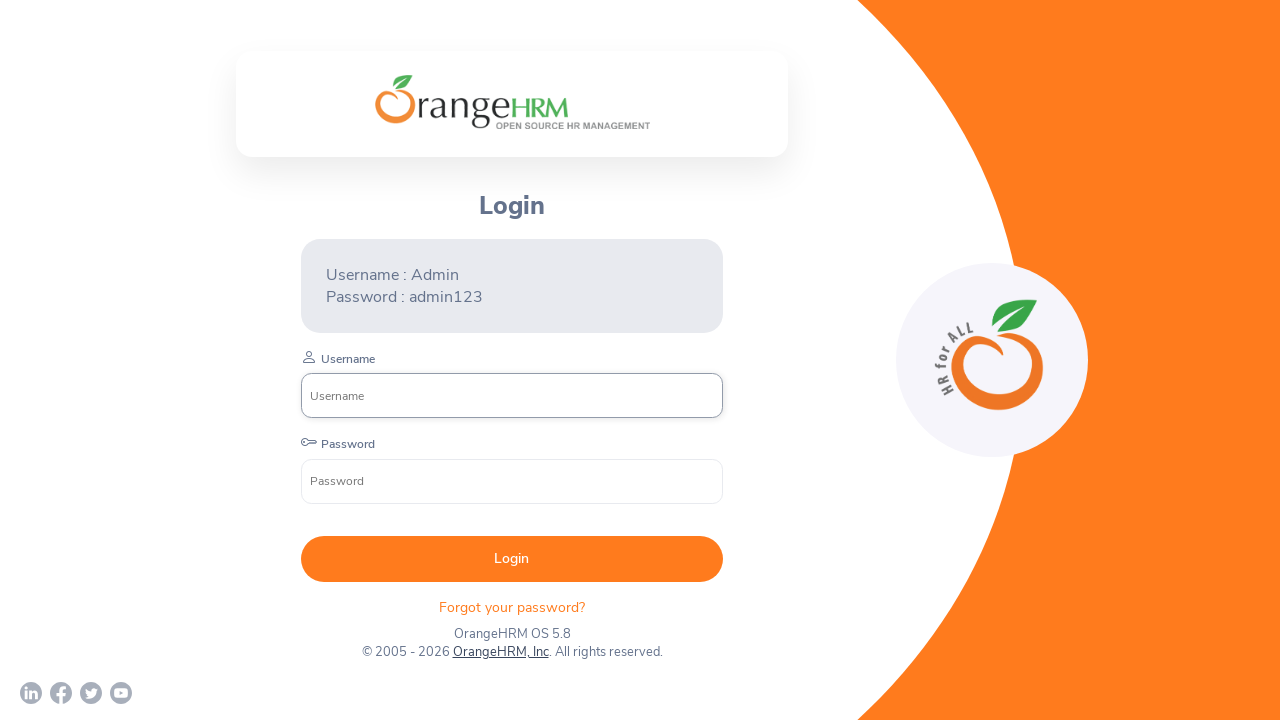

Navigated forward to the forgot password page
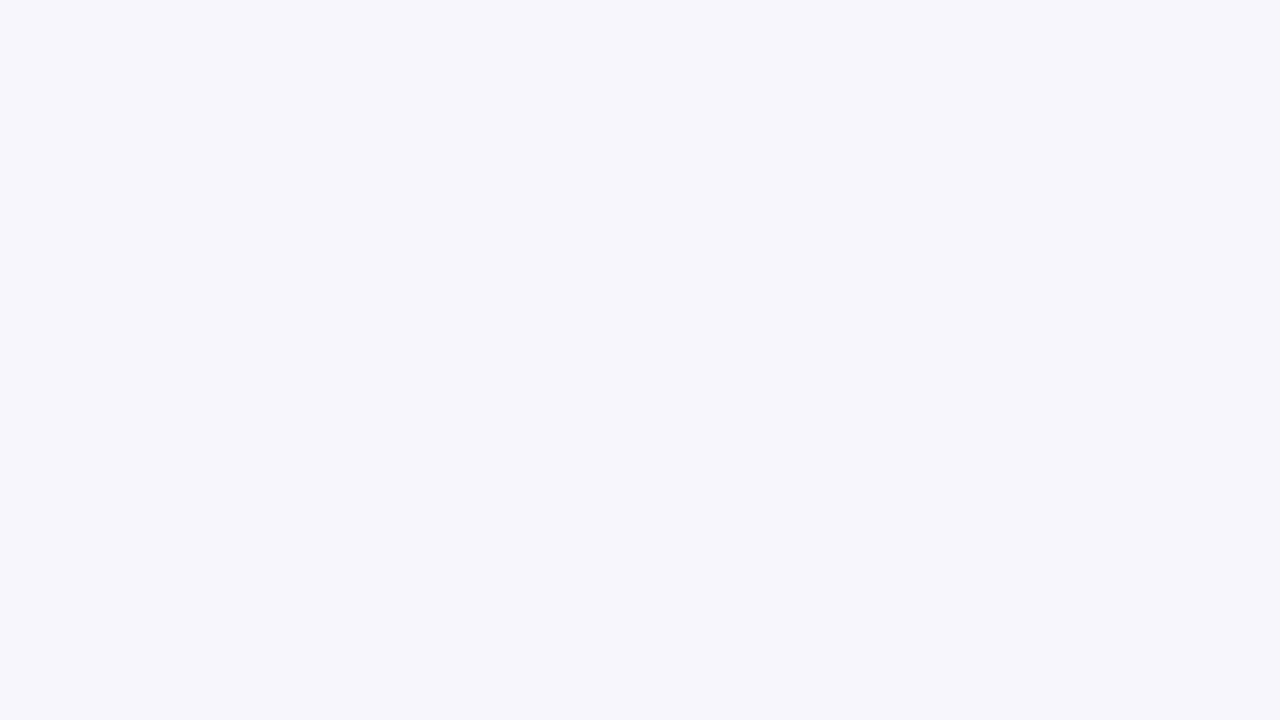

Waited for page to load after navigating forward
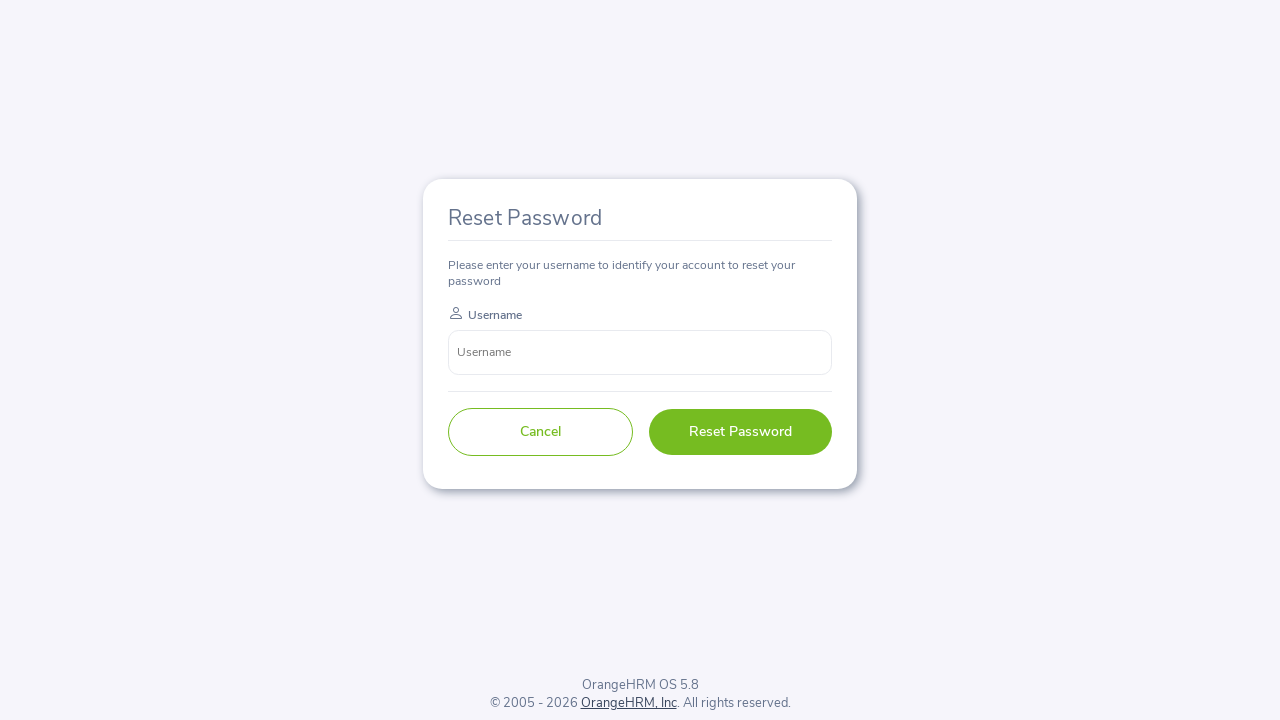

Refreshed the current page
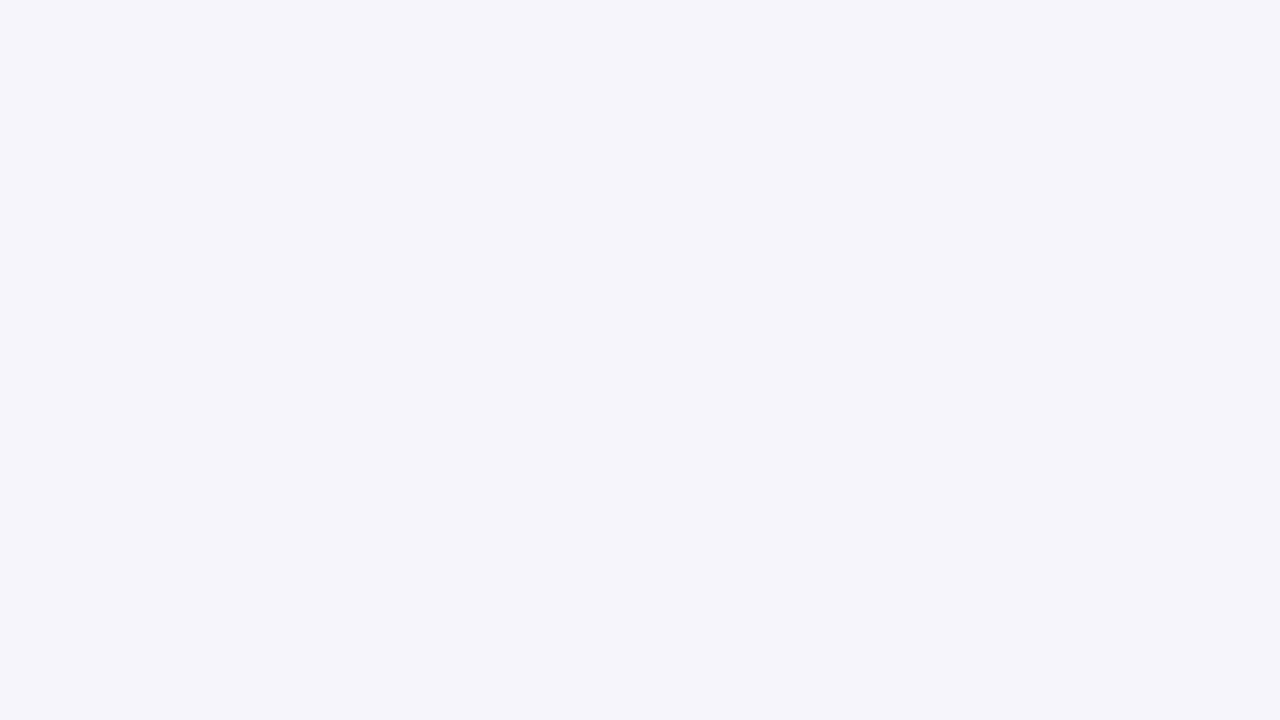

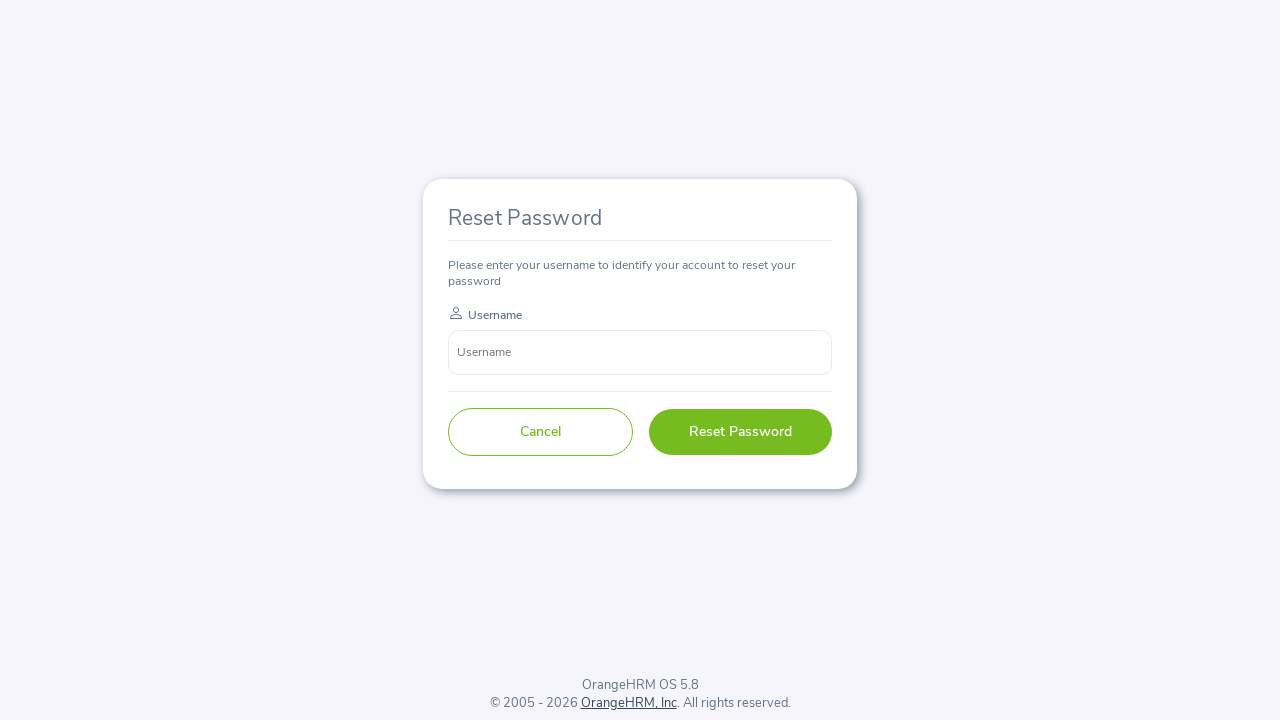